Tests price range slider interaction by dragging the slider element horizontally to adjust the price range

Starting URL: https://www.jqueryscript.net/demo/Price-Range-Slider-jQuery-UI/

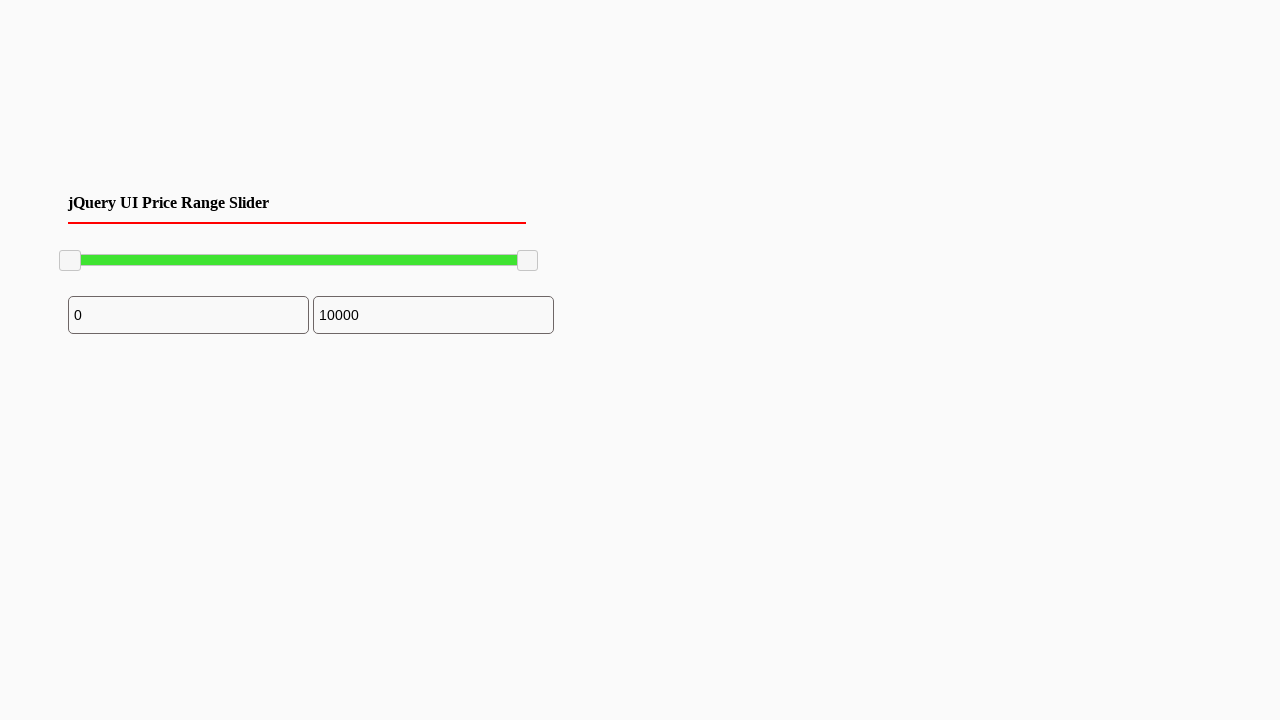

Located the first price range slider handle
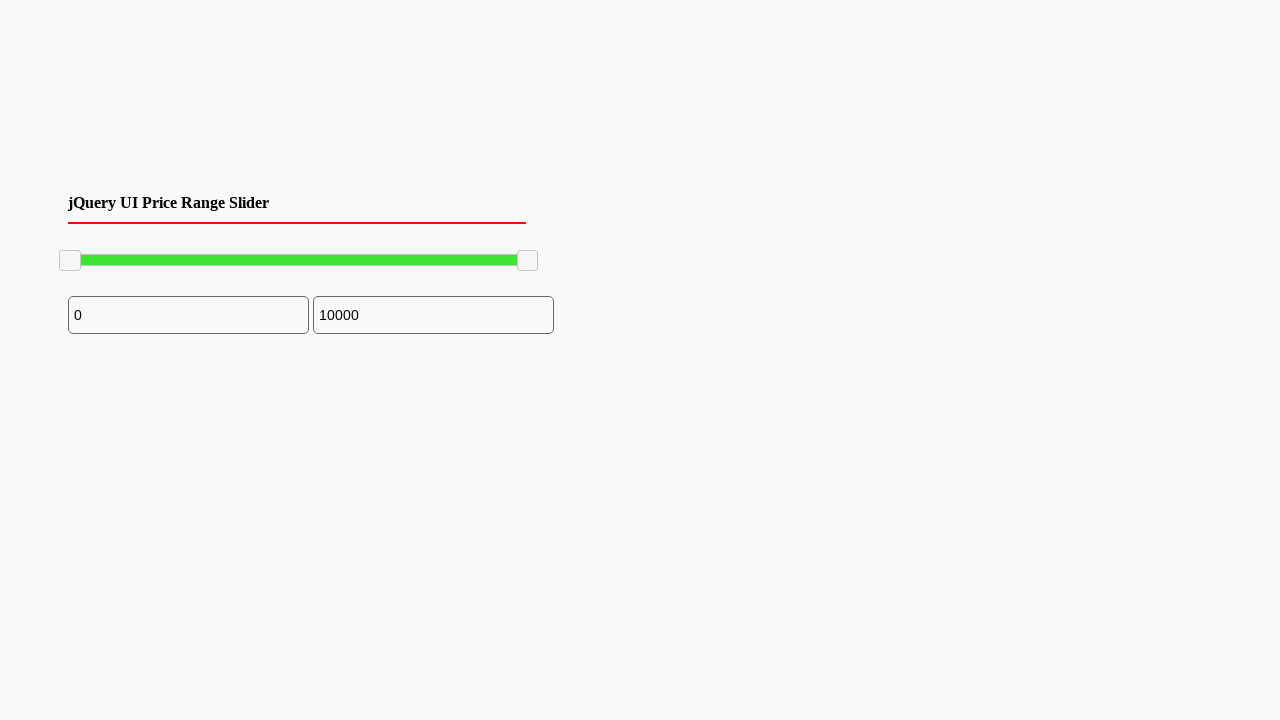

Dragged the slider handle 100 pixels to the right to adjust price range at (160, 251)
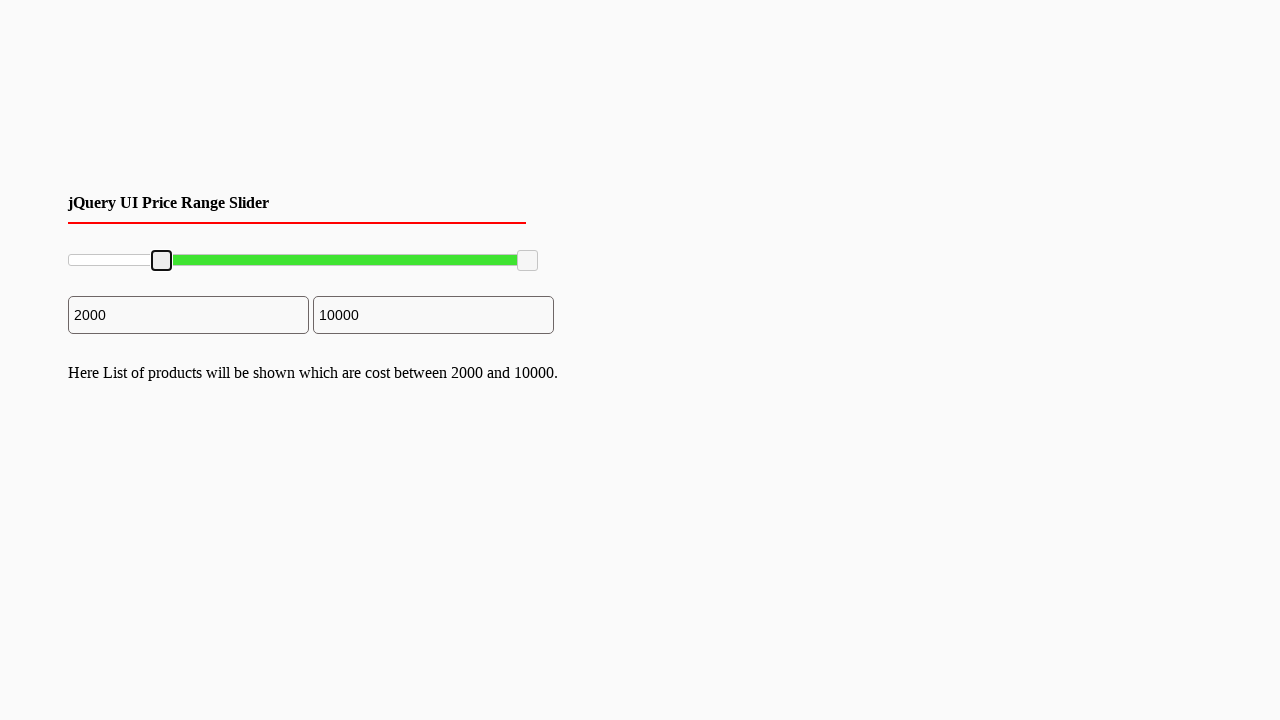

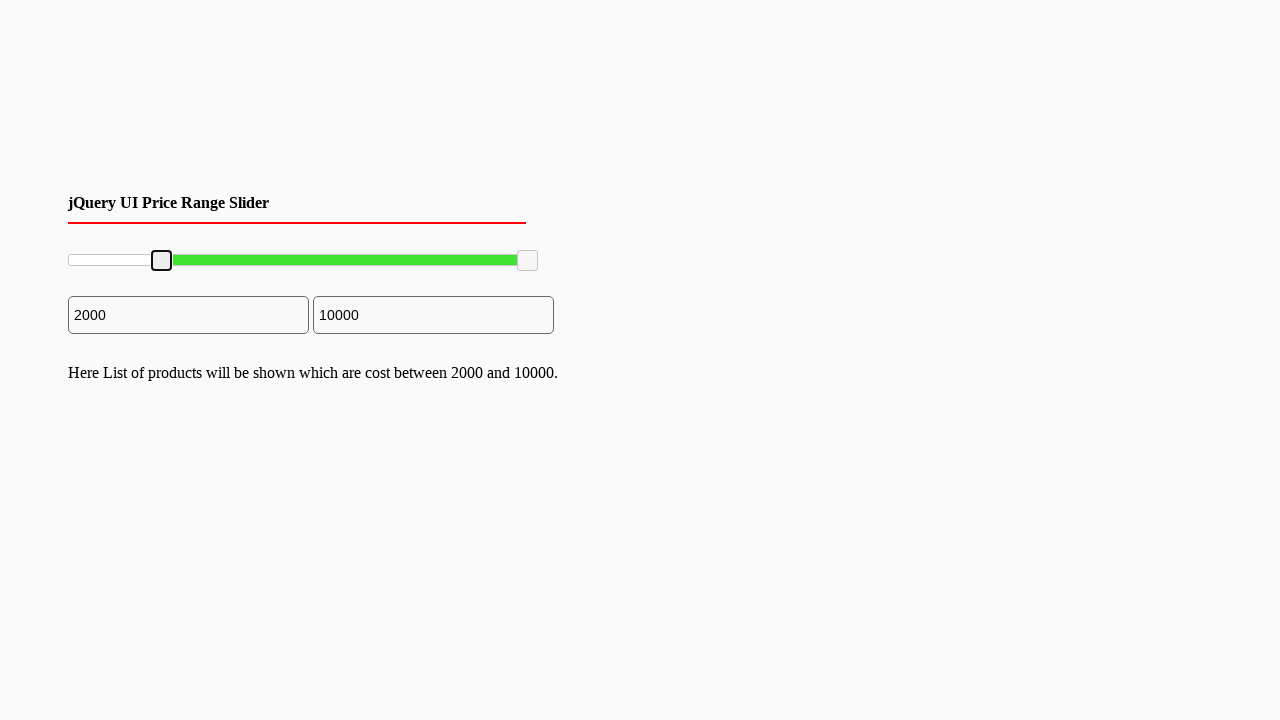